Navigates to Menu page, hovers over "Main Item 2" to reveal submenu, and verifies 3 sub items appear

Starting URL: https://demoqa.com/

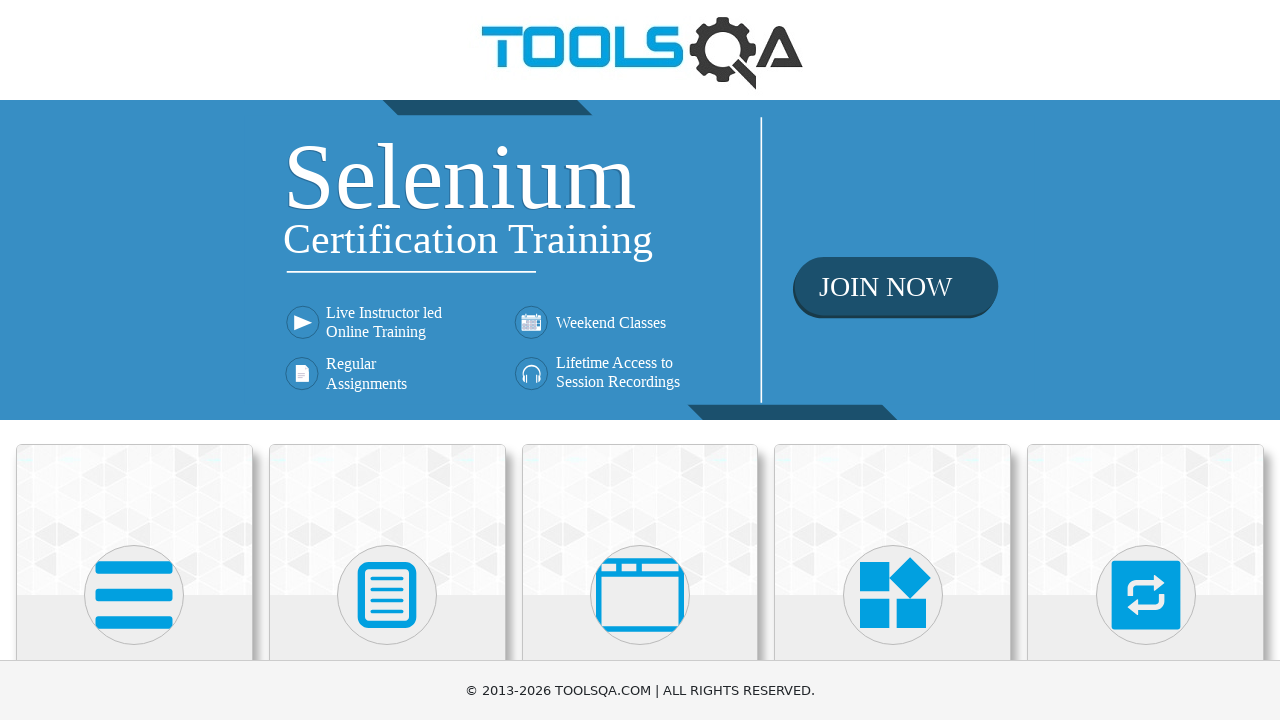

Clicked on Widgets card at (893, 360) on text=Widgets
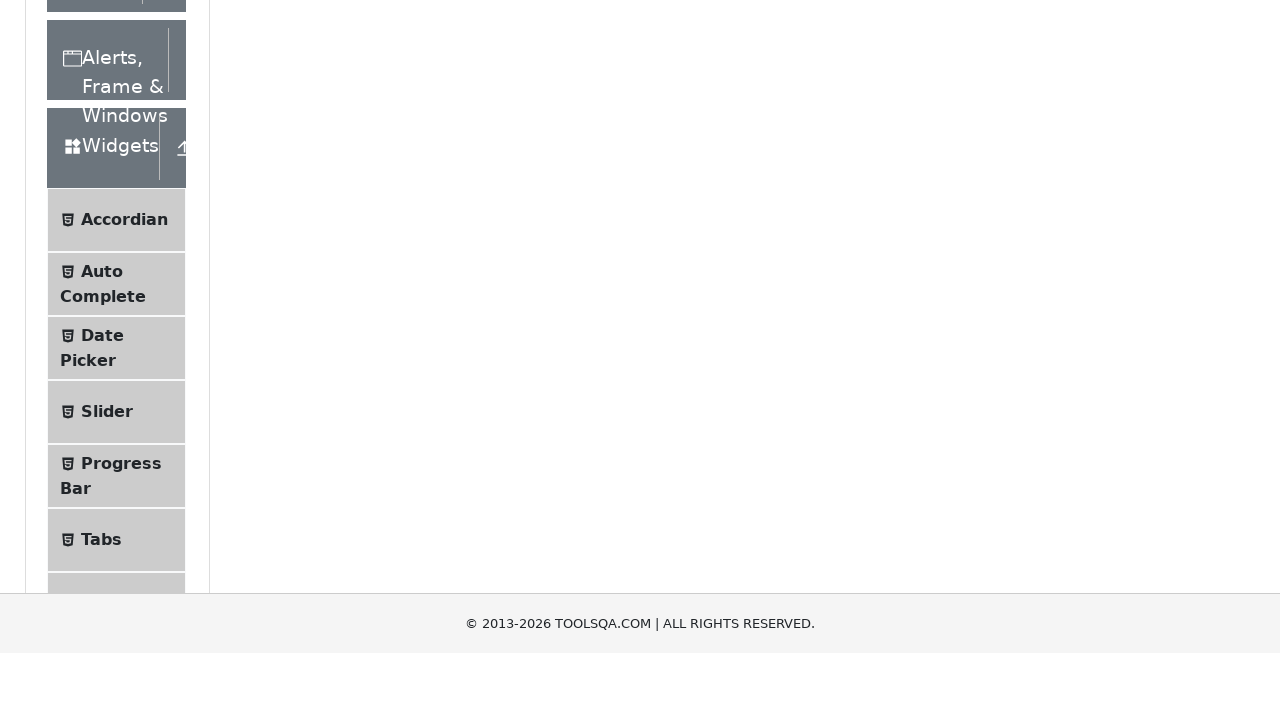

Scrolled down using PageDown
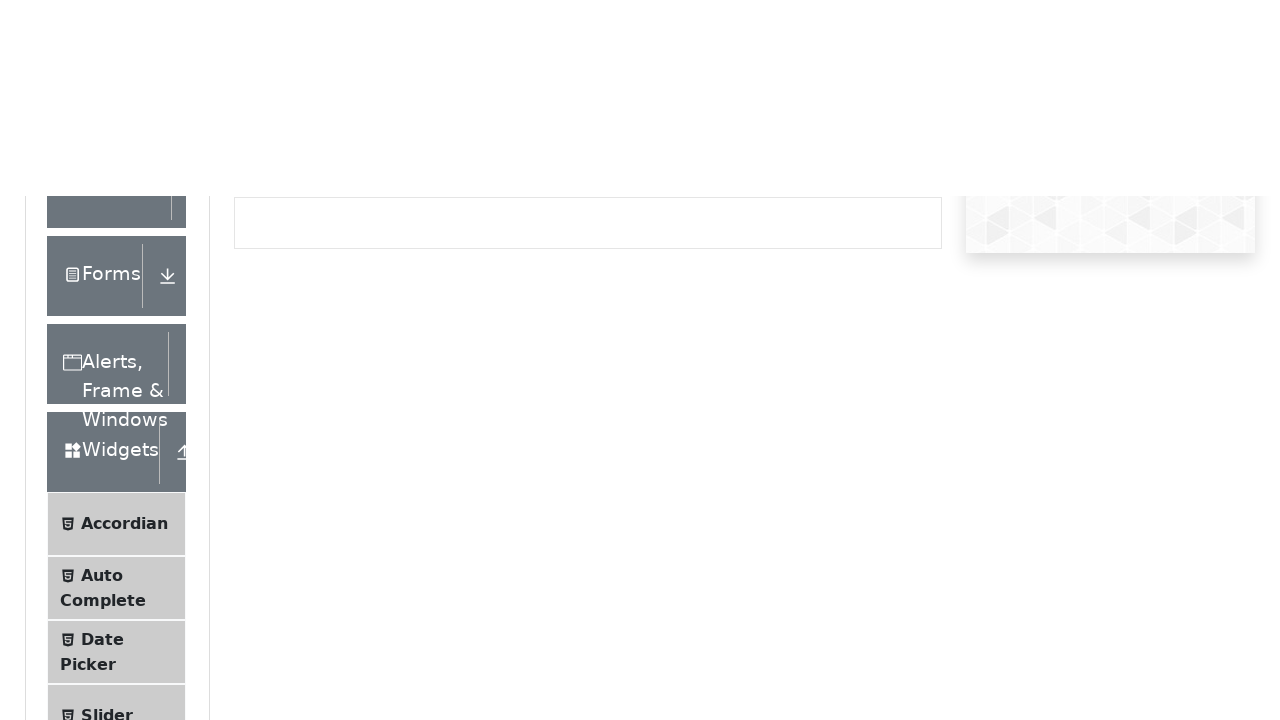

Clicked on Menu link at (105, 337) on text=Menu
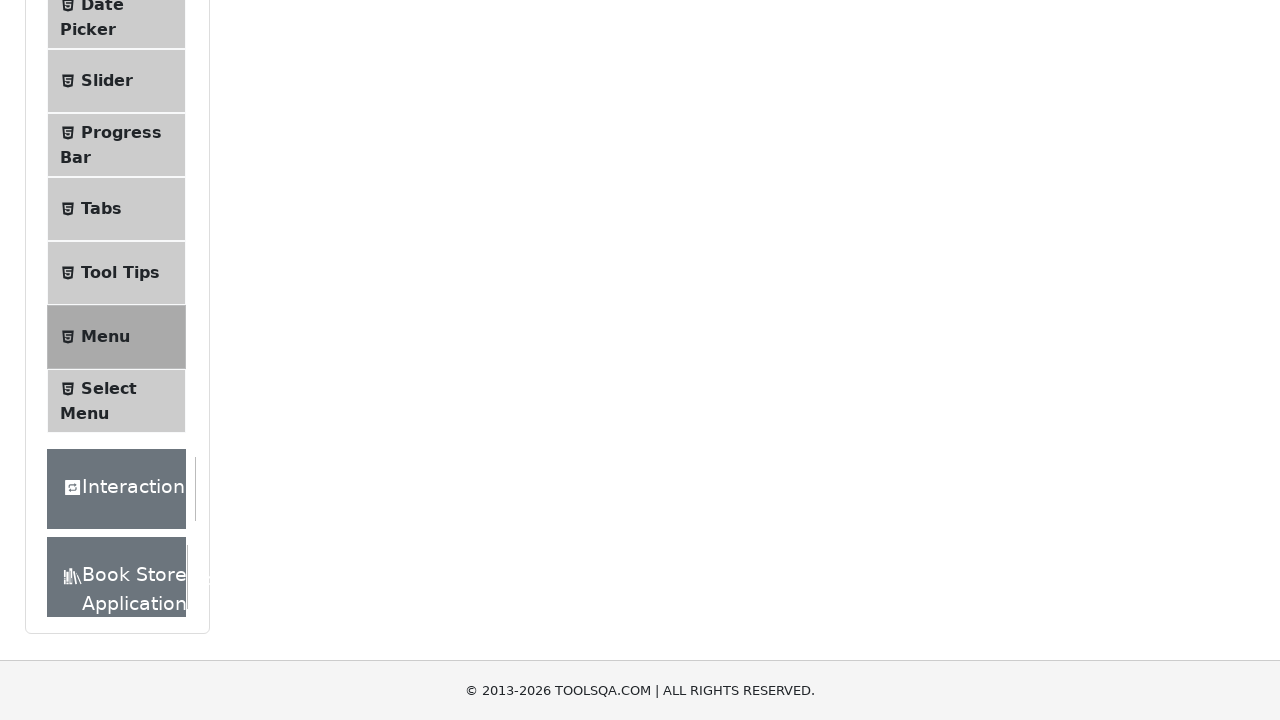

Hovered over 'Main Item 2' to reveal submenu at (534, 240) on text=Main Item 2
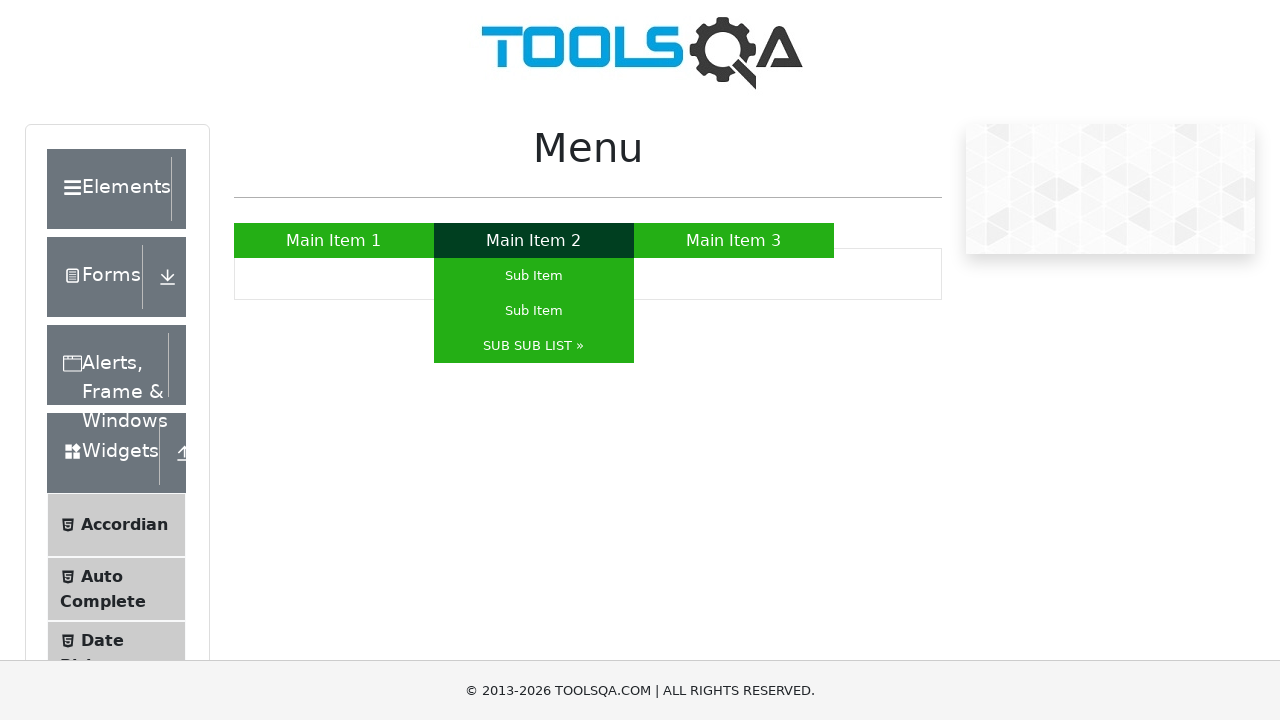

Sub Item appeared
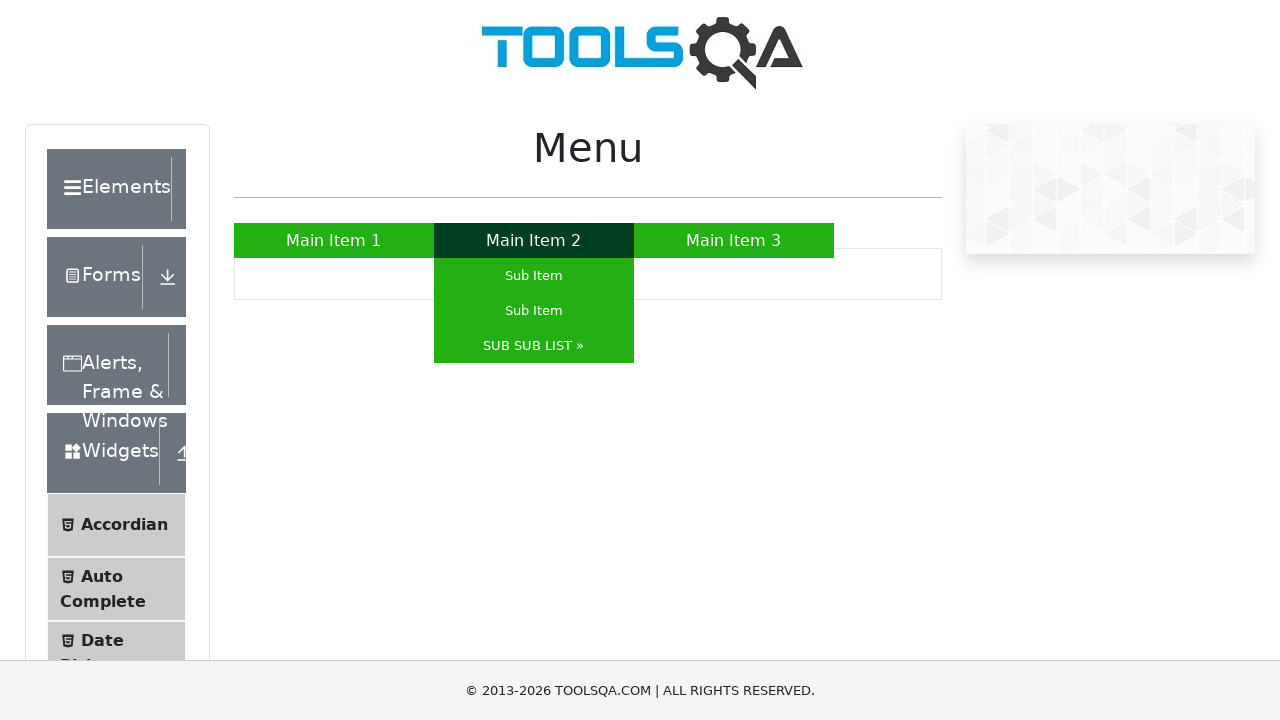

SUB SUB LIST submenu appeared
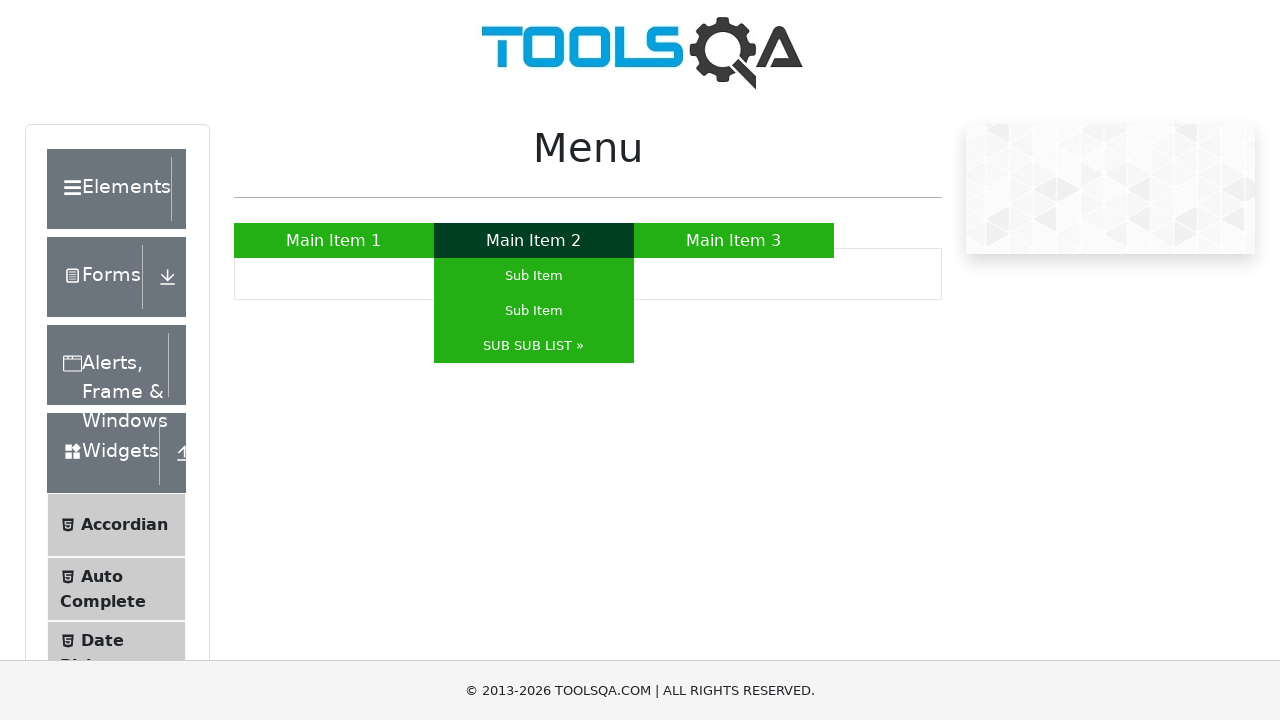

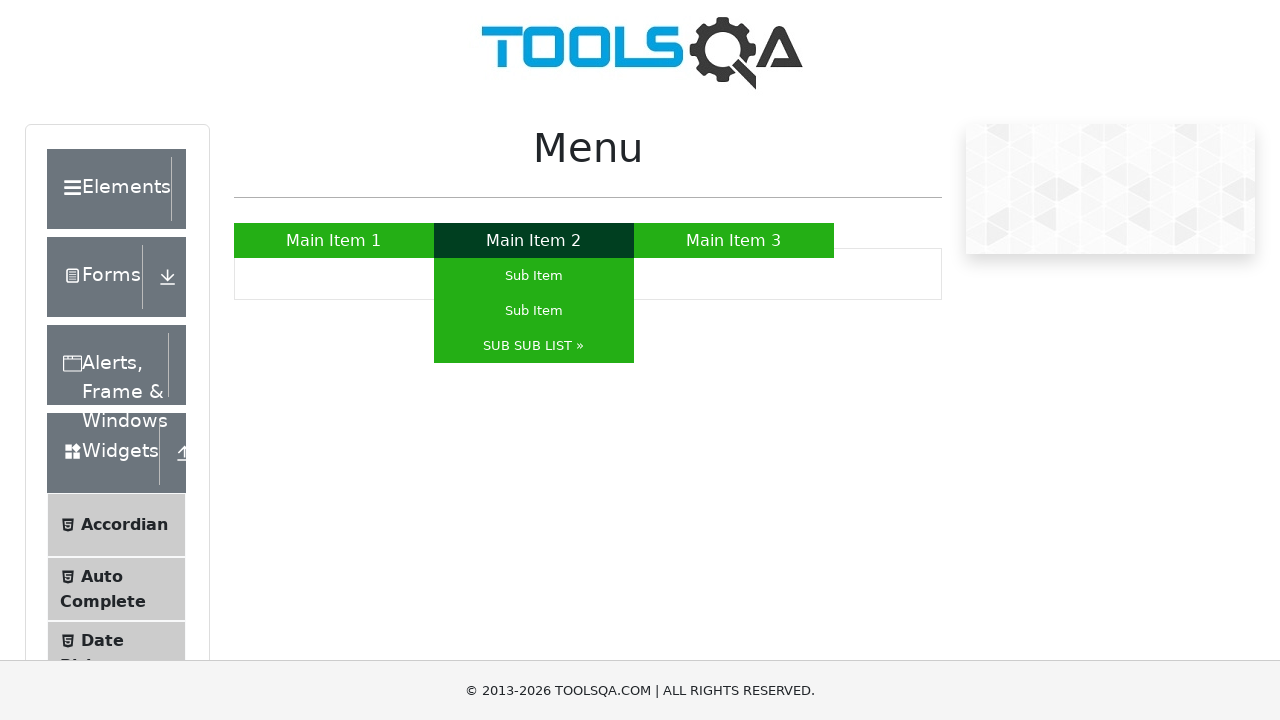